Tests that entering a valid number (81) between 50 and 100 with a perfect square root shows the correct alert with calculated result

Starting URL: https://kristinek.github.io/site/tasks/enter_a_number

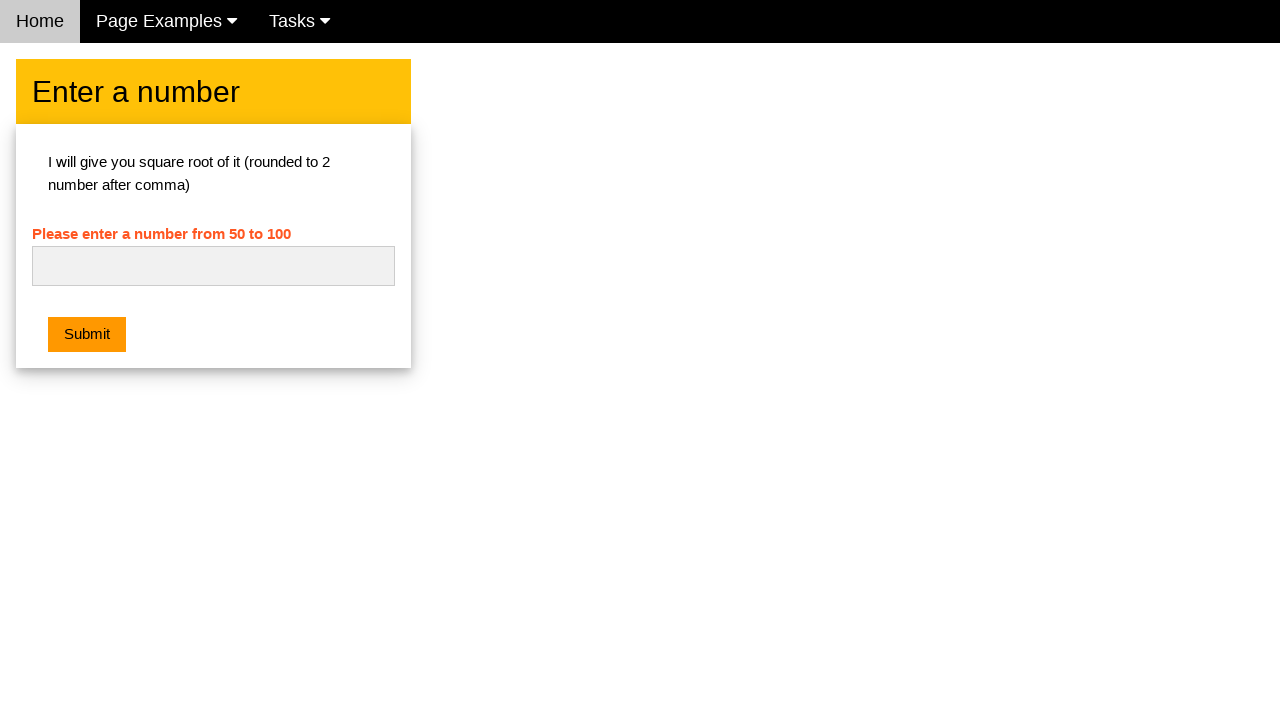

Filled number input field with '81' on #numb
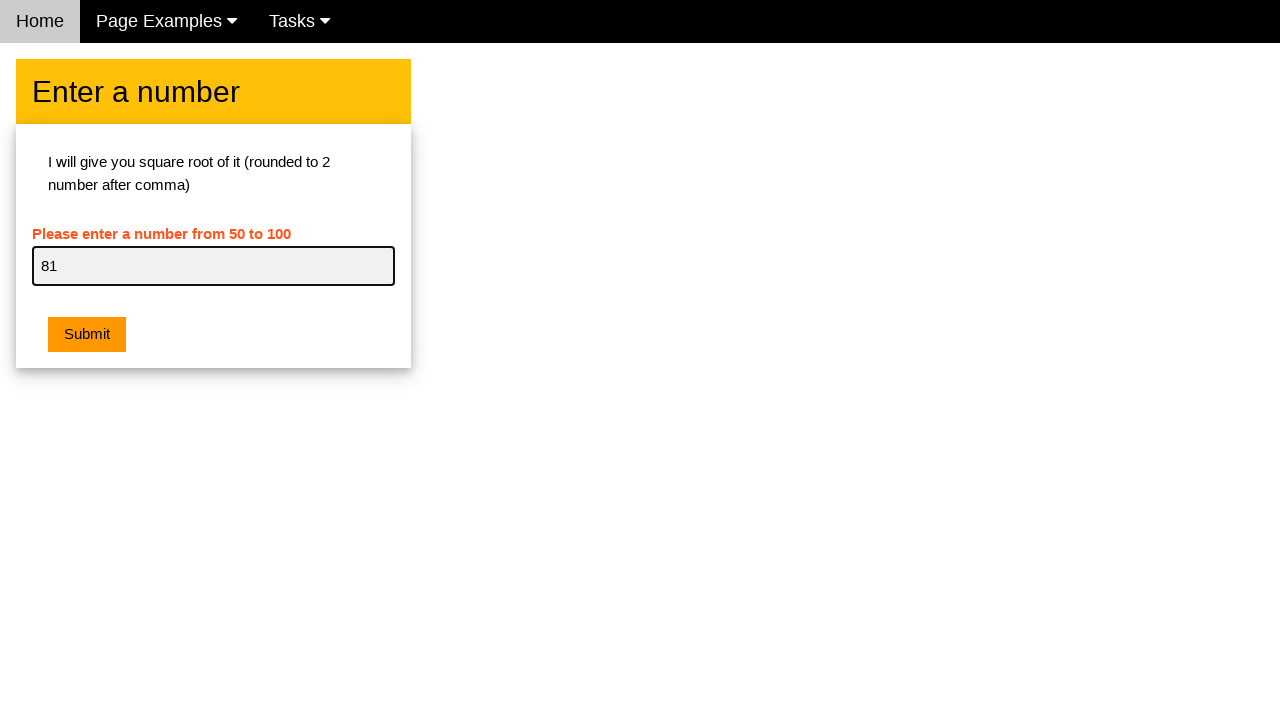

Set up dialog handler to verify alert
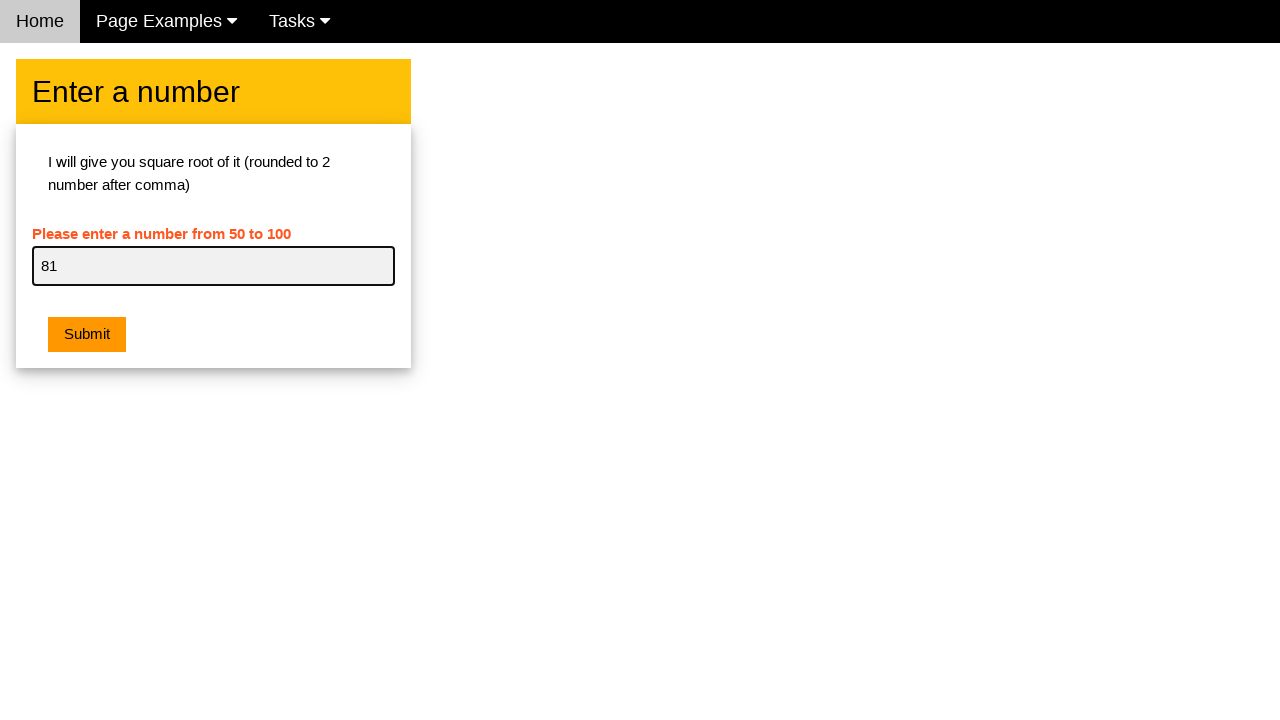

Verified alert message 'Square root of 81 is 9.00' and accepted dialog at (87, 335) on .w3-orange
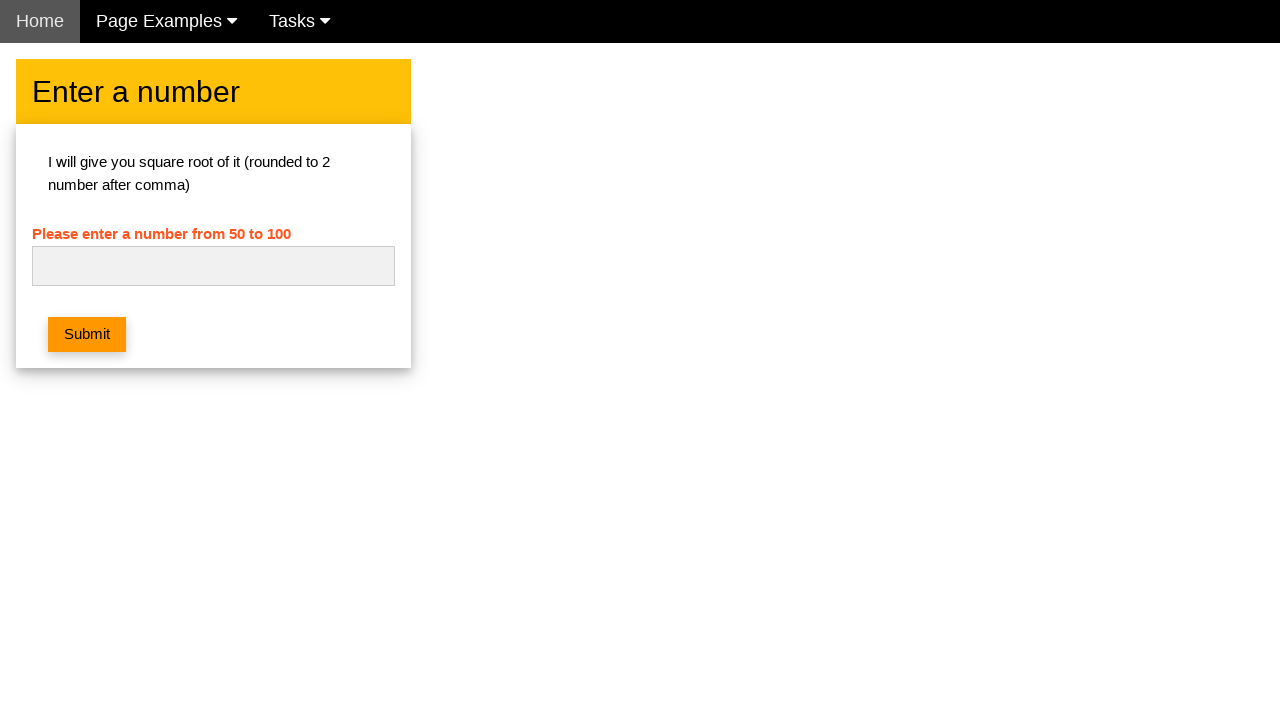

Clicked submit button to calculate square root
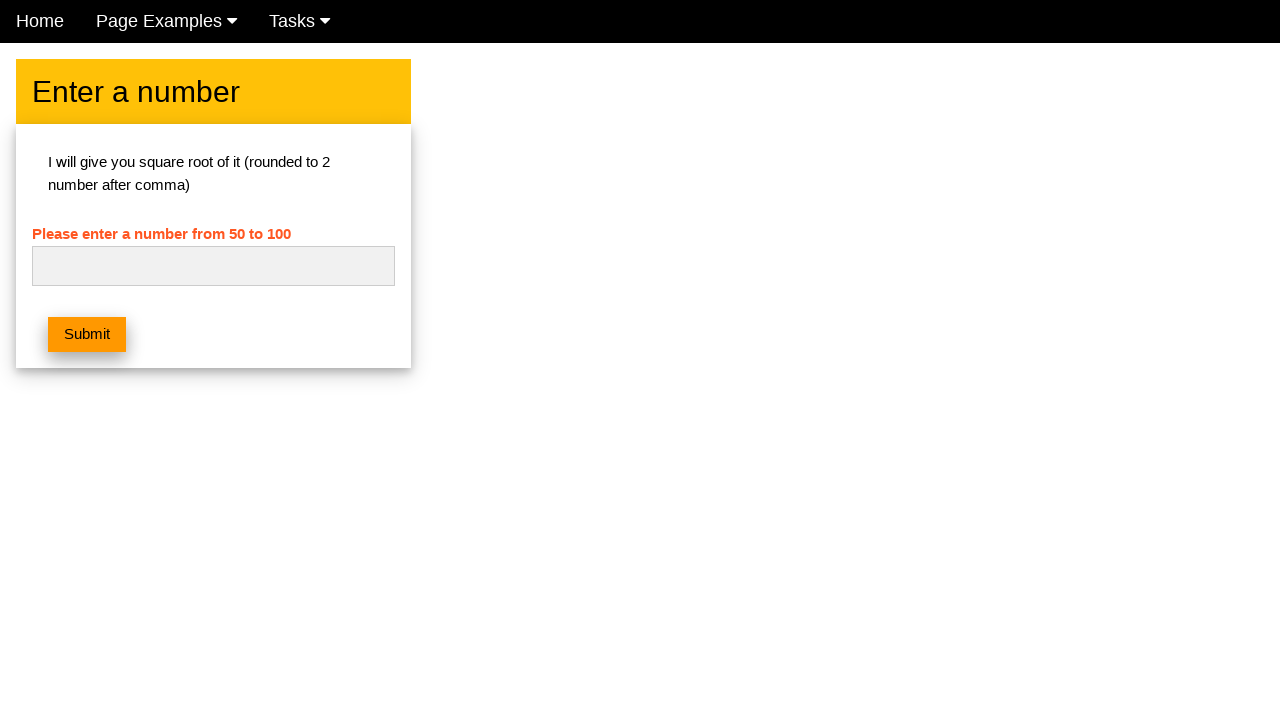

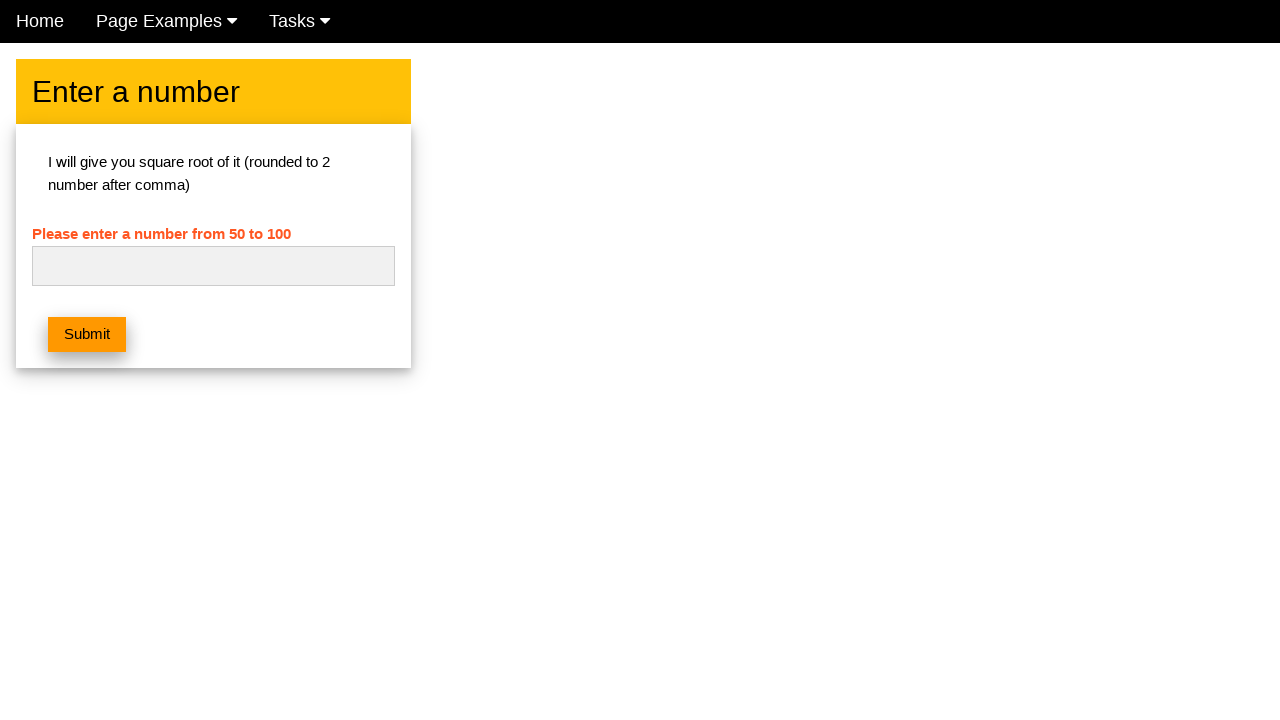